Verifies the feature comparison section is displayed on the alternative page

Starting URL: https://garrio.ai/alternatives/gorgias

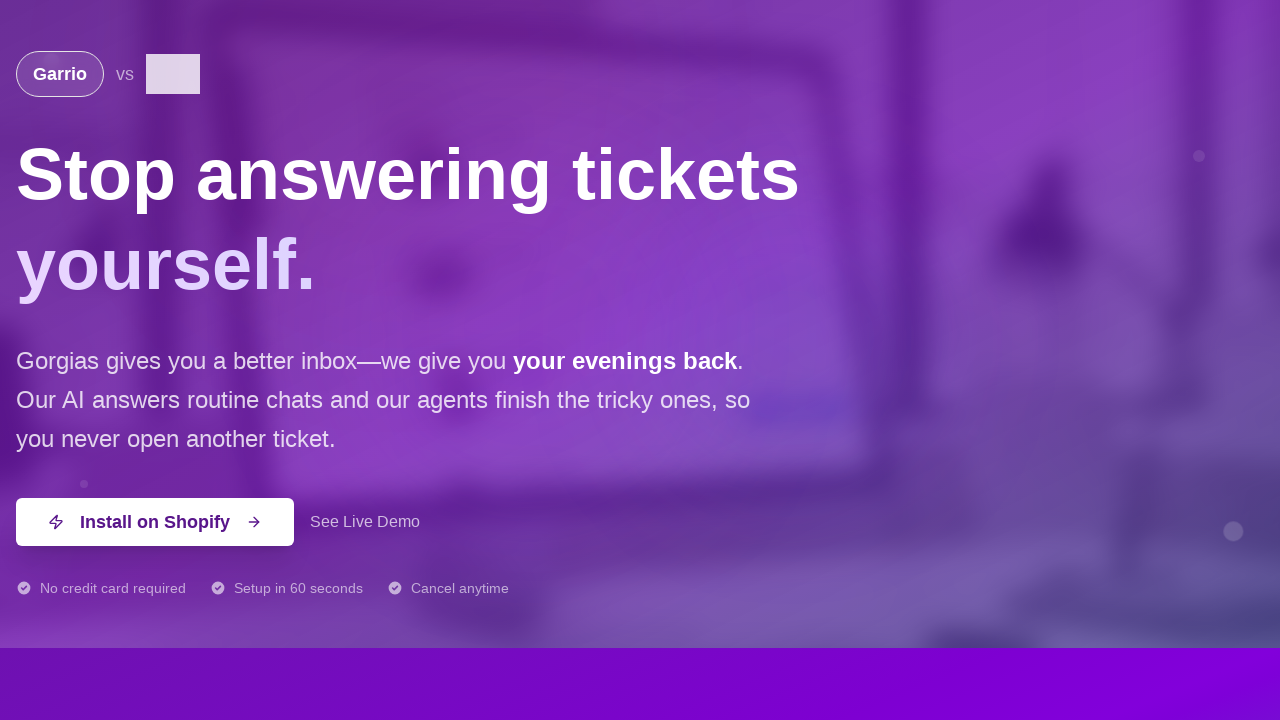

Waited for 'Feature Comparison' text to appear on the page
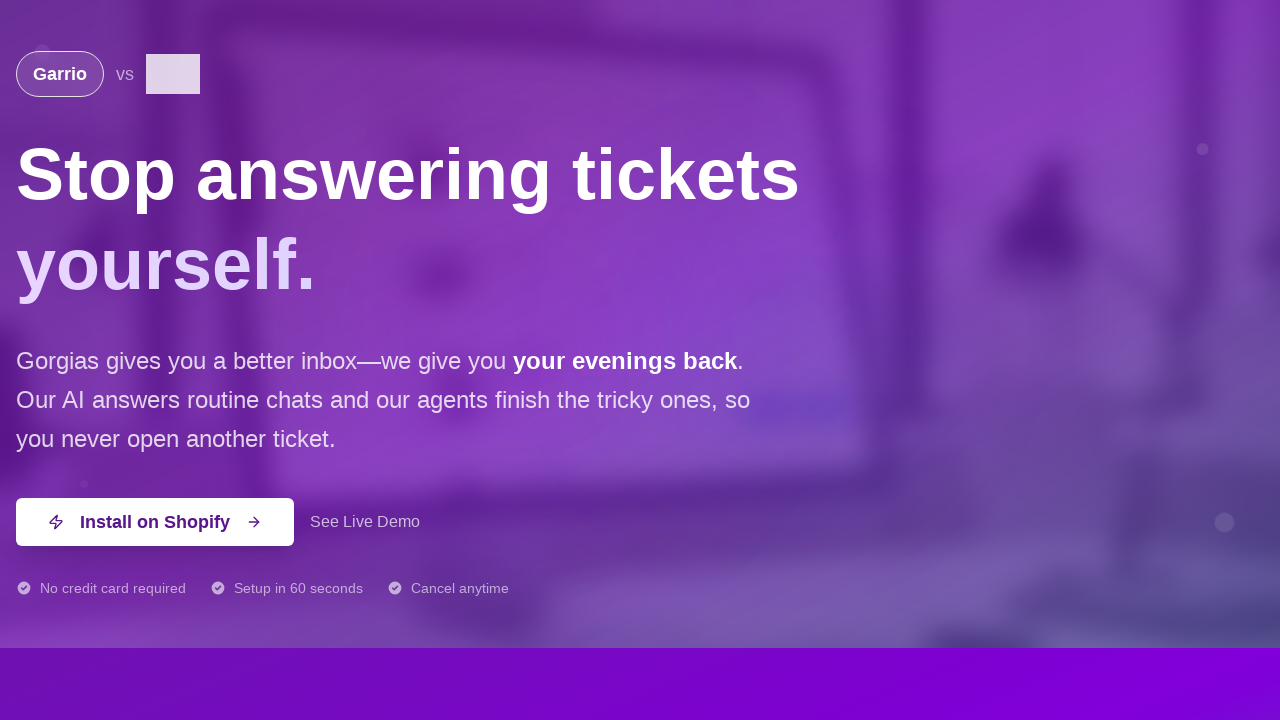

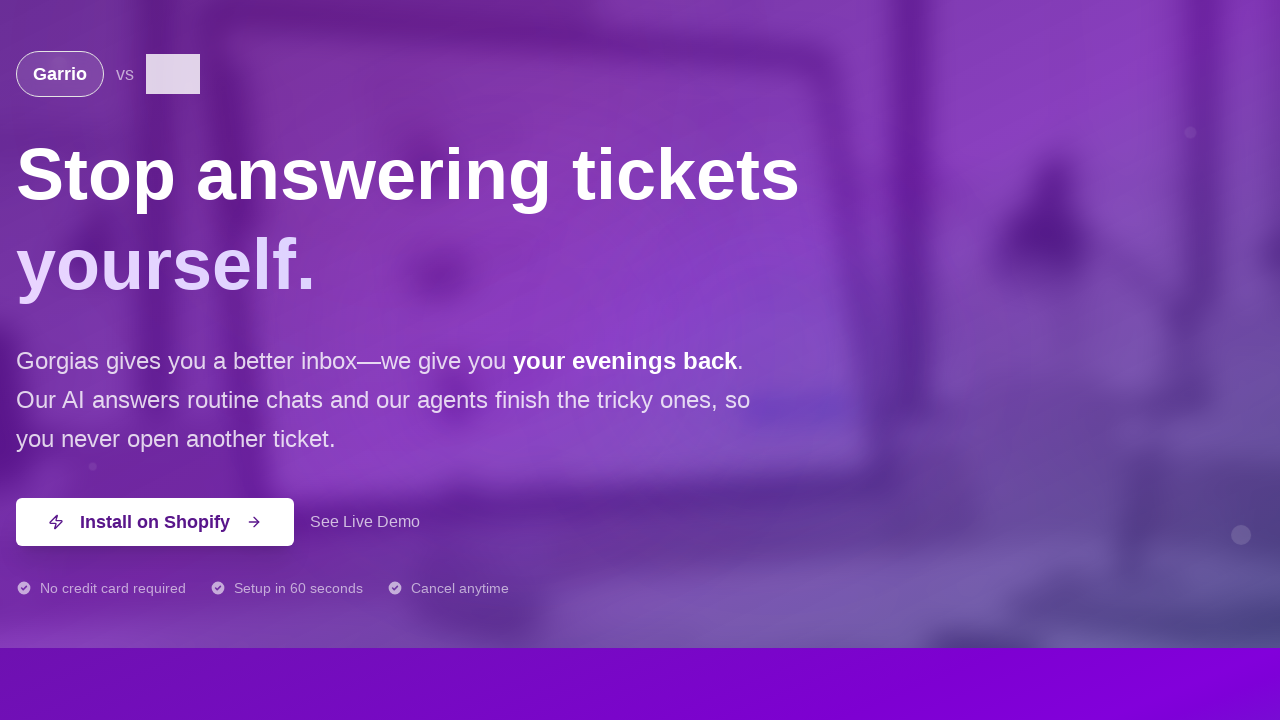